Tests registration form validation with mismatched email confirmation by entering different emails in email and confirm email fields

Starting URL: https://alada.vn/tai-khoan/dang-ky.html

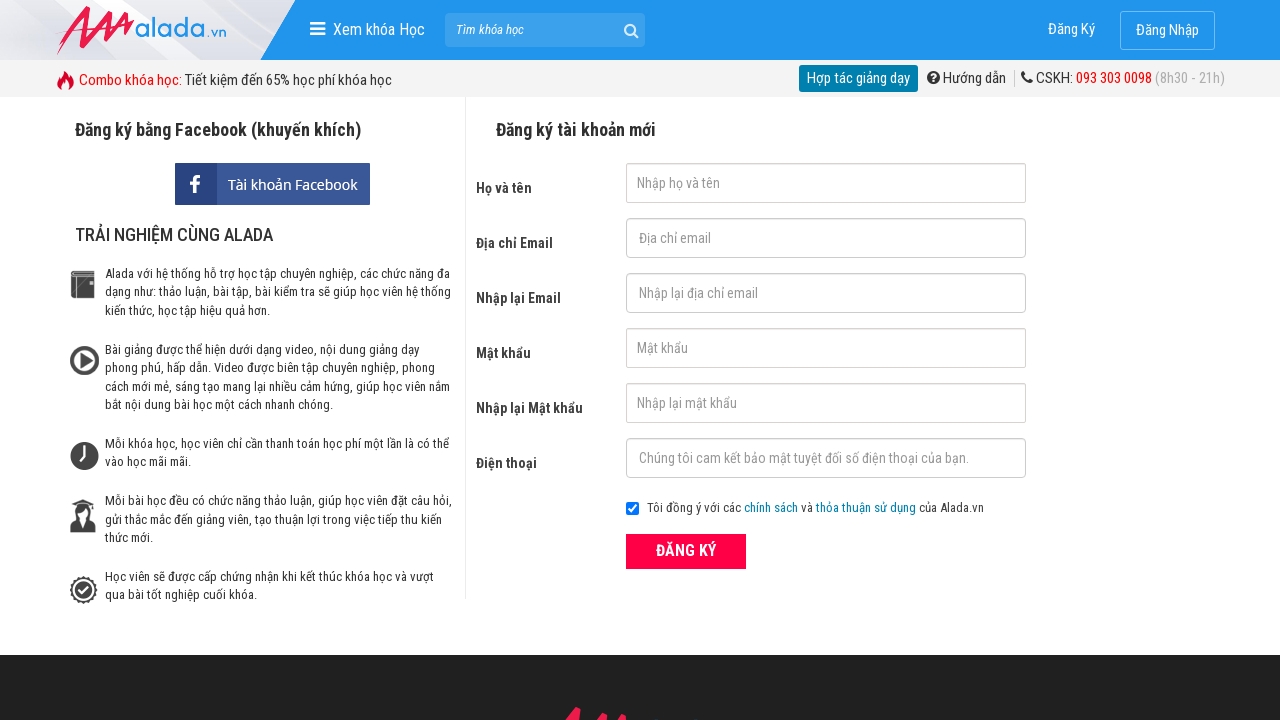

Filled first name field with 'John' on #txtFirstname
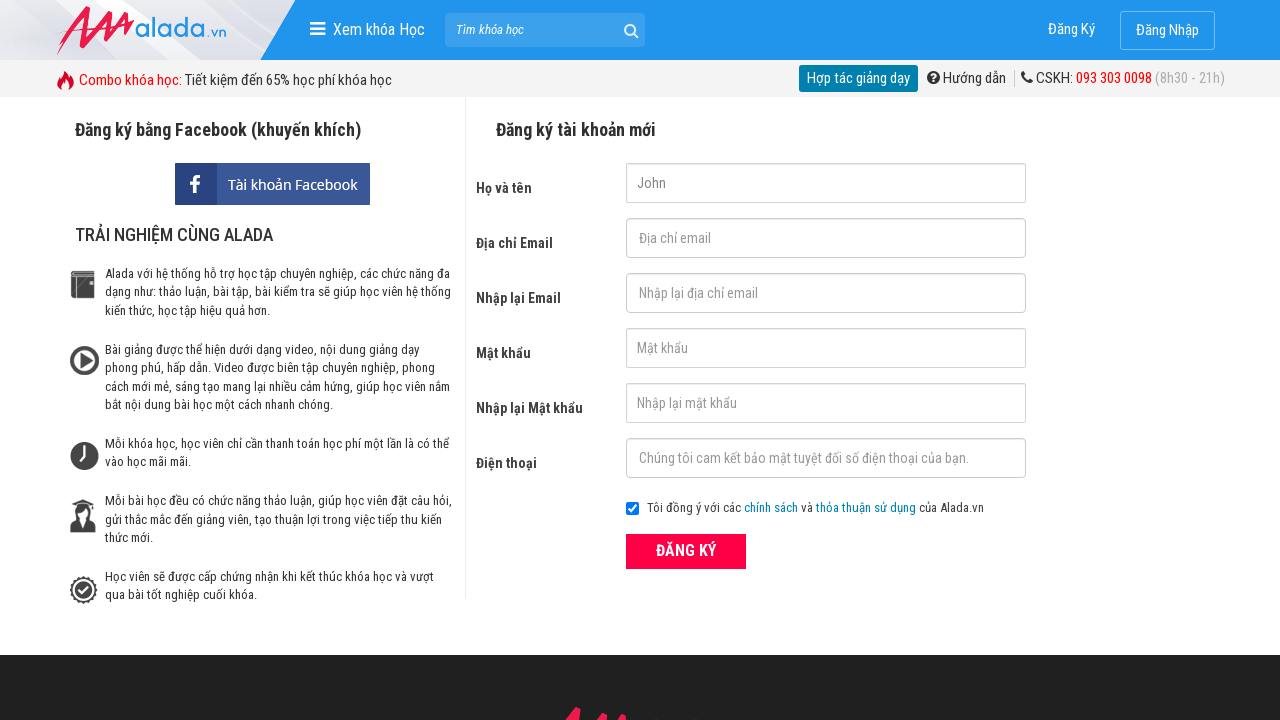

Filled email field with 'John@gmail.com' on #txtEmail
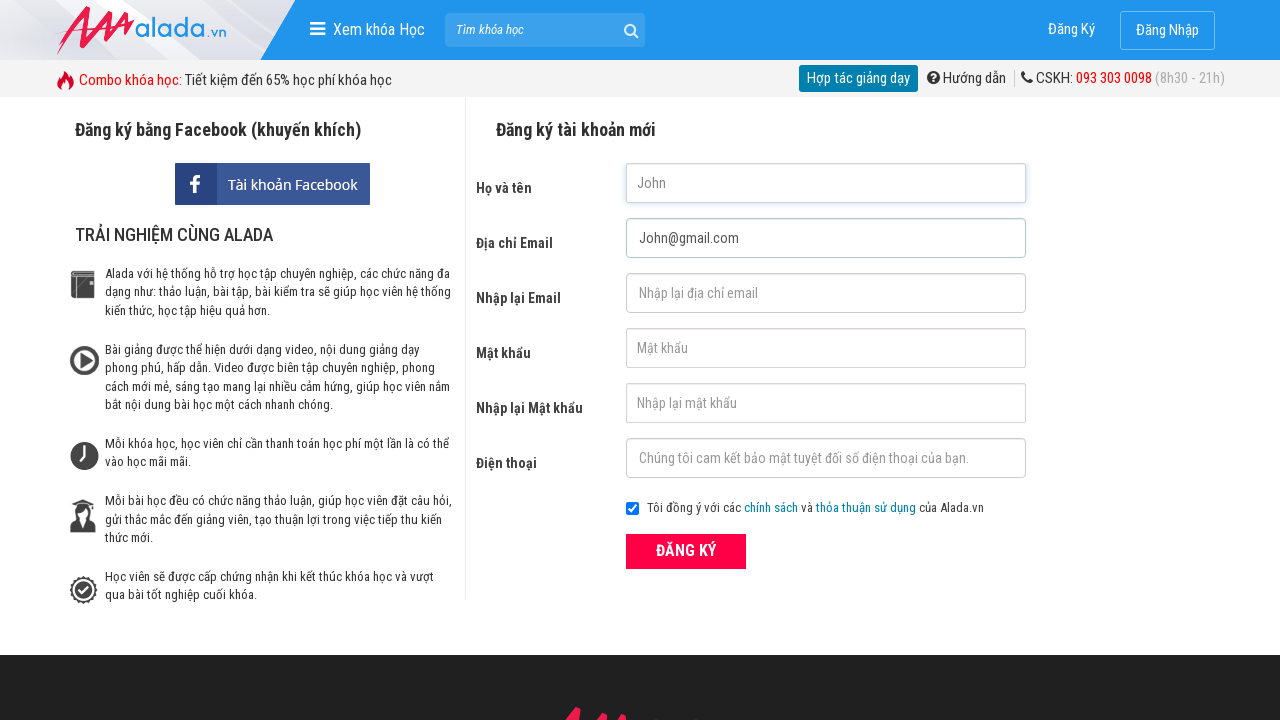

Filled confirm email field with mismatched email 'John@gmail.net' on #txtCEmail
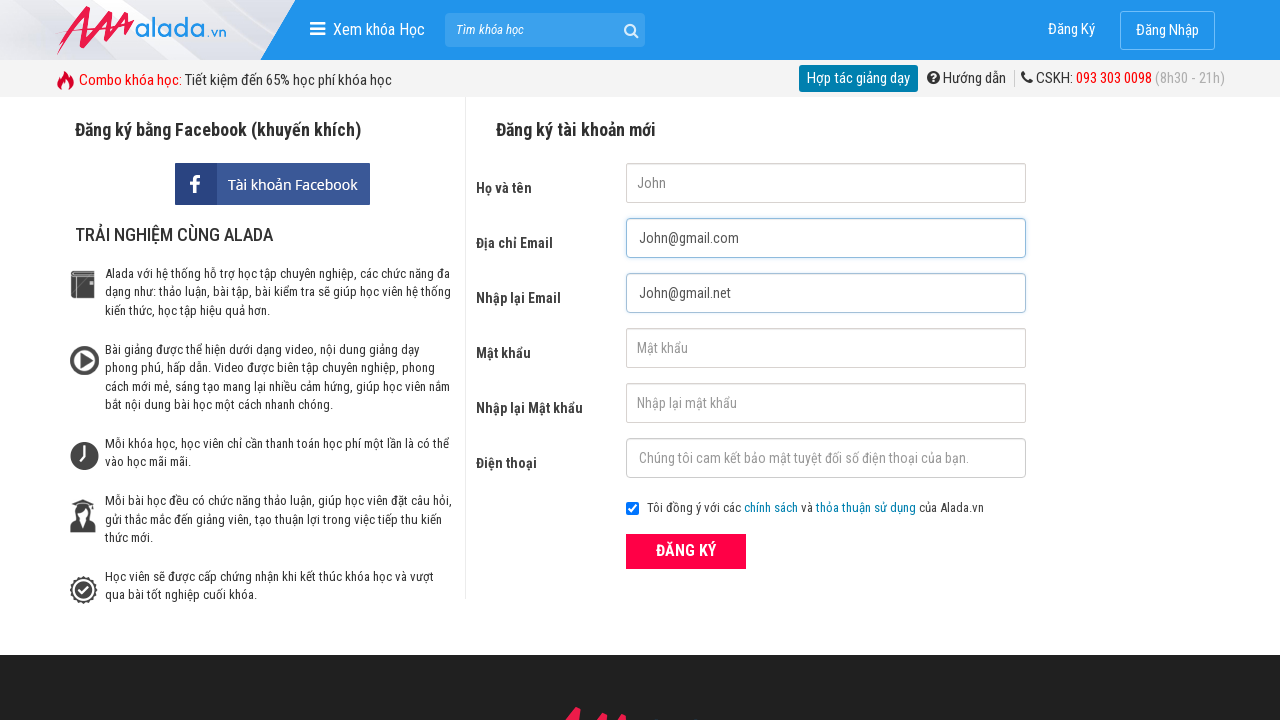

Filled password field with '123456789' on #txtPassword
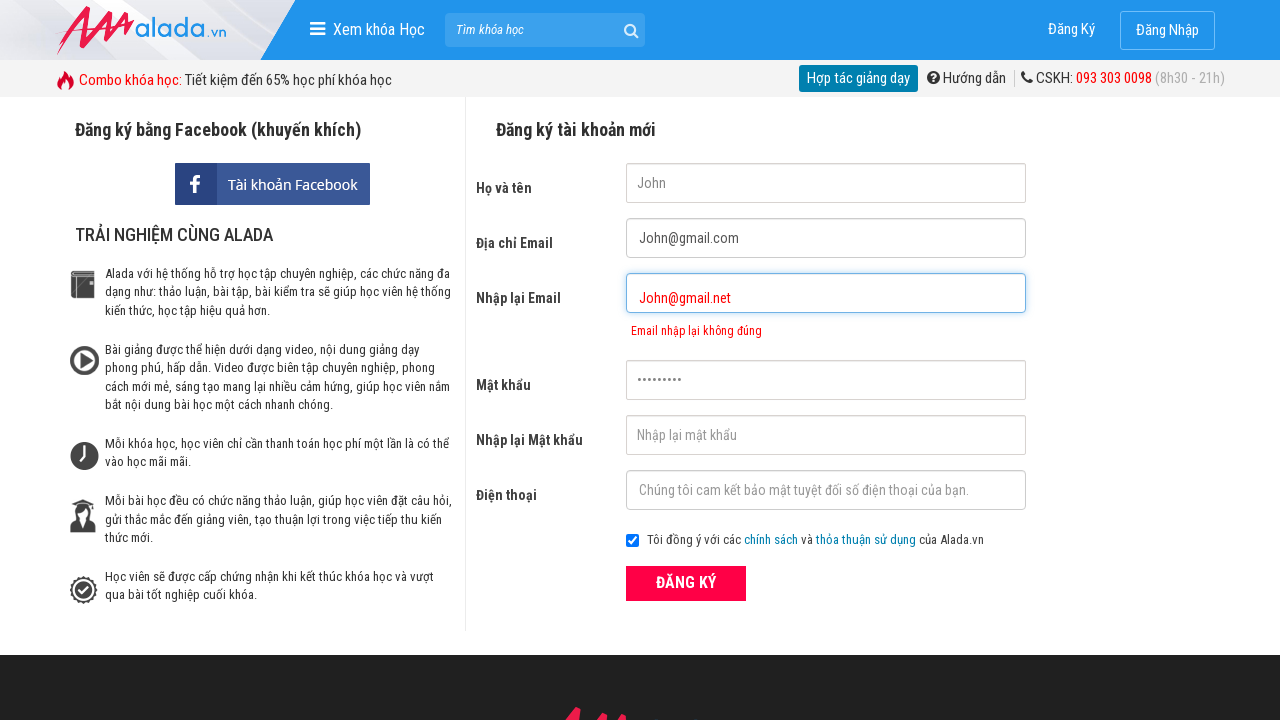

Filled confirm password field with '123456789' on #txtCPassword
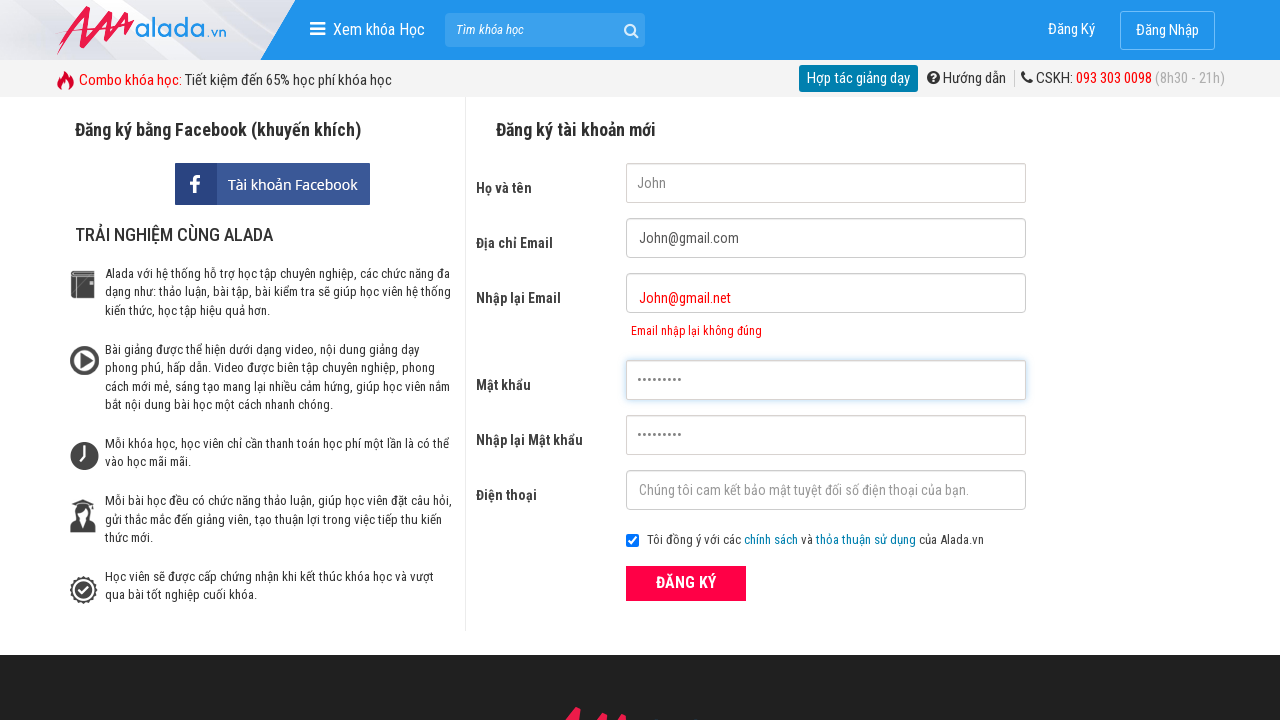

Filled phone field with '0988888888' on #txtPhone
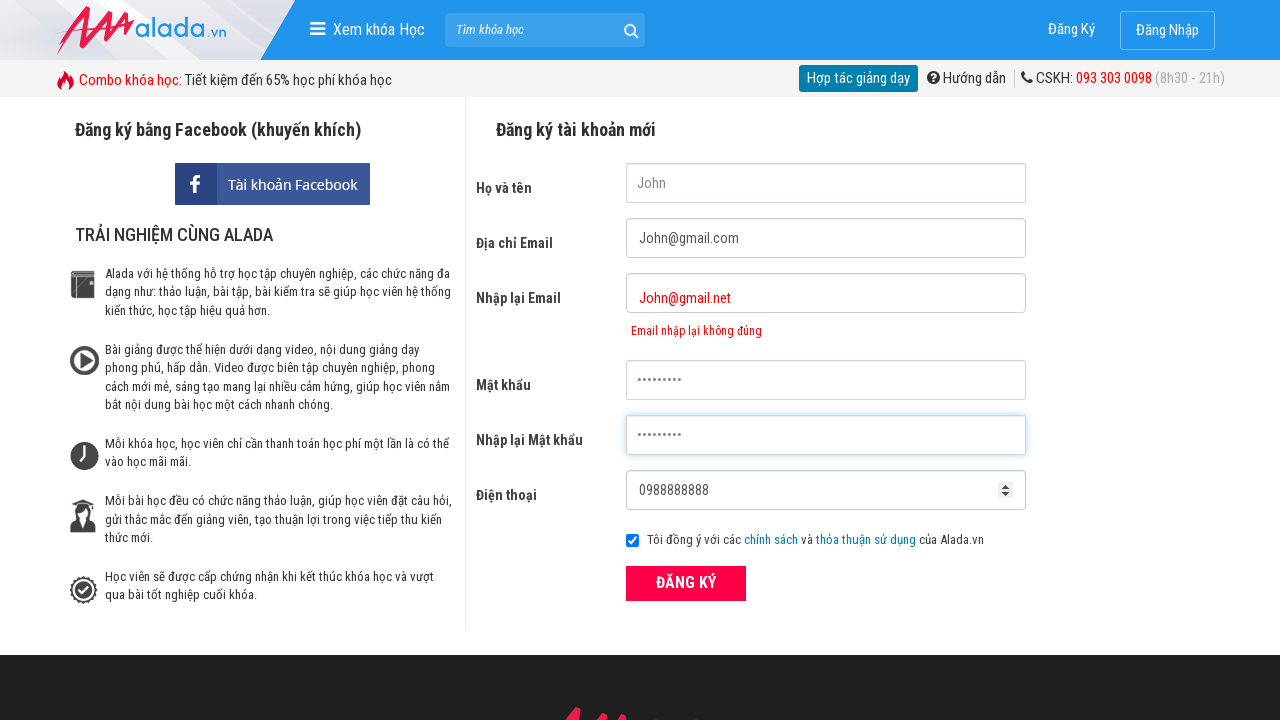

Clicked ĐĂNG KÝ (Register) button at (686, 583) on xpath=//form[@id='frmLogin']//button[text()='ĐĂNG KÝ']
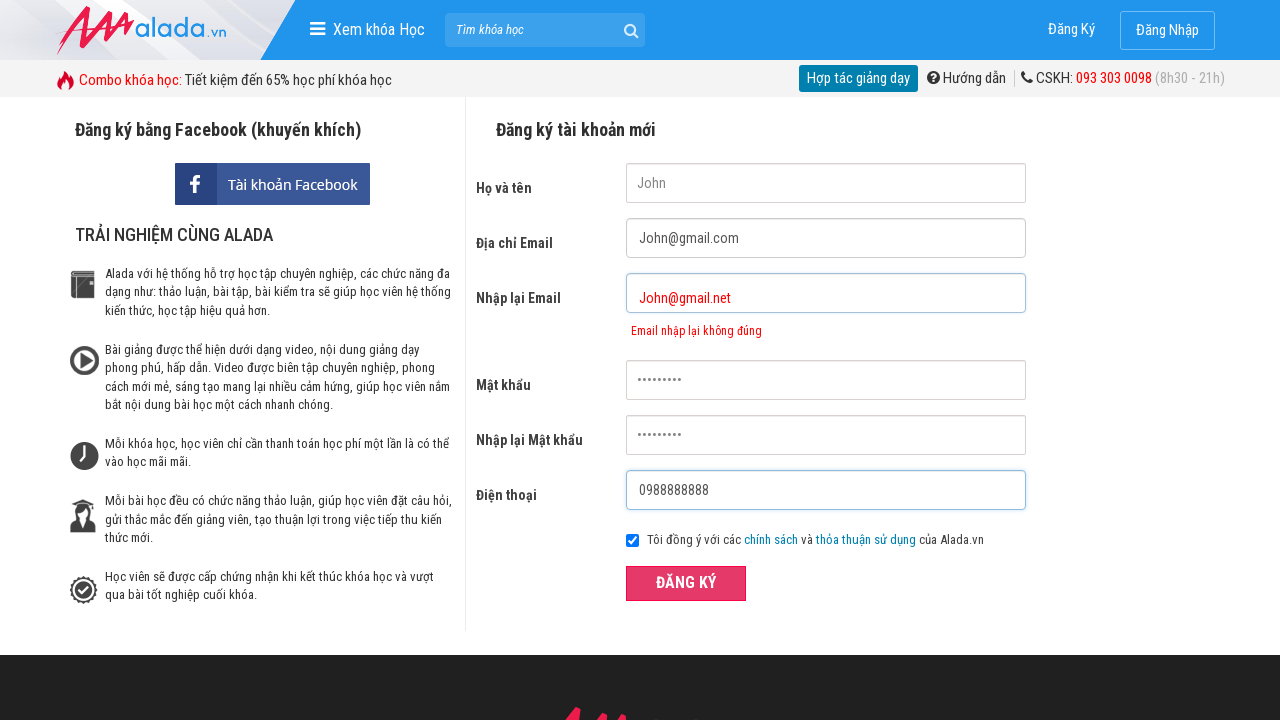

Email confirmation error message appeared
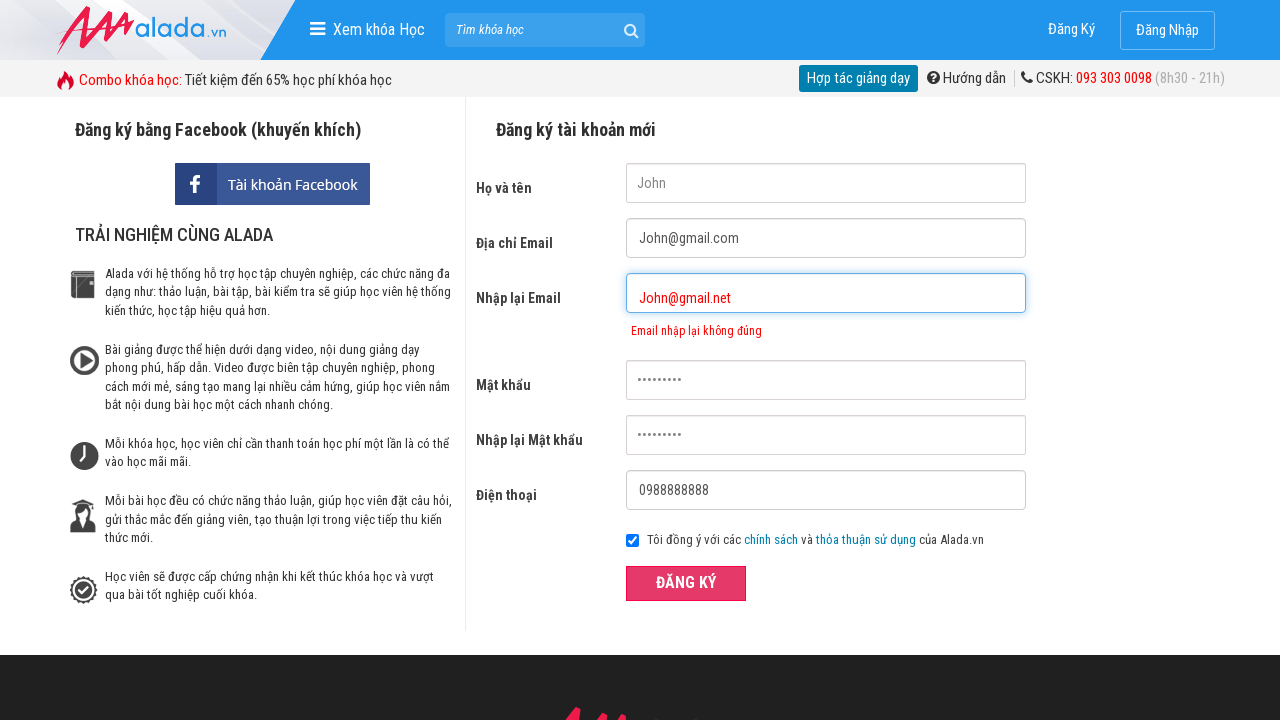

Verified error message 'Email nhập lại không đúng' for mismatched emails
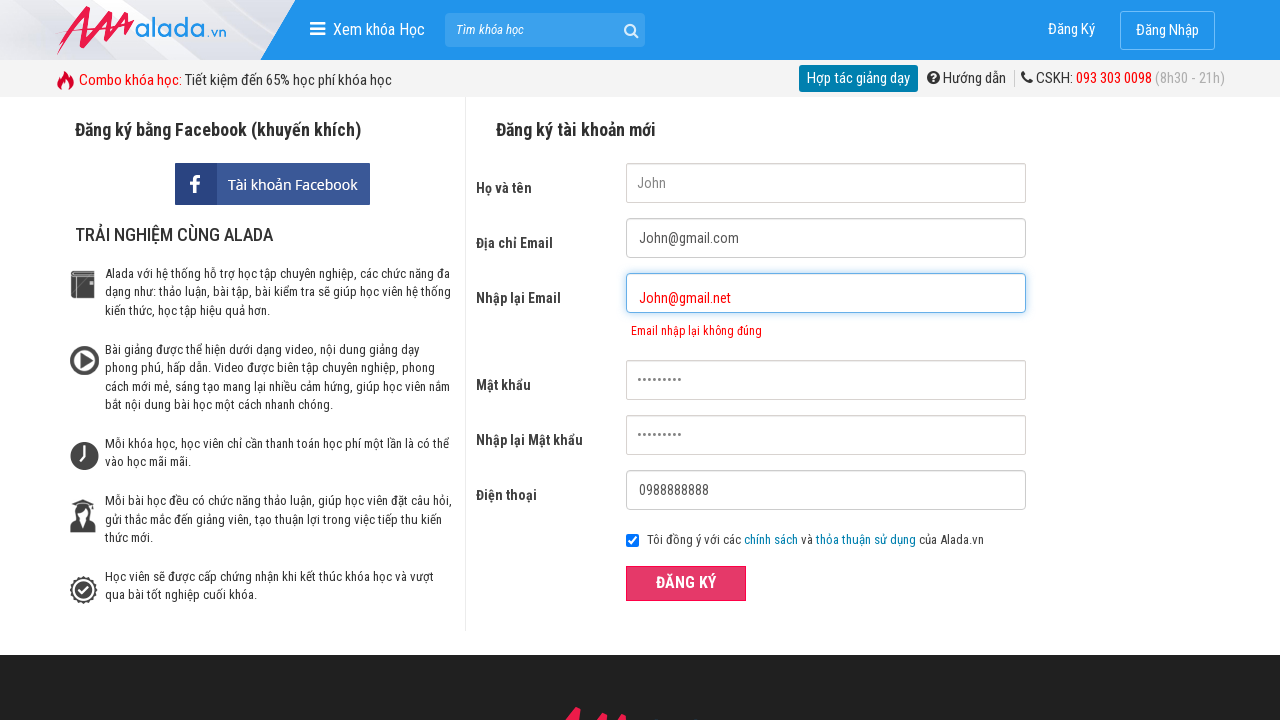

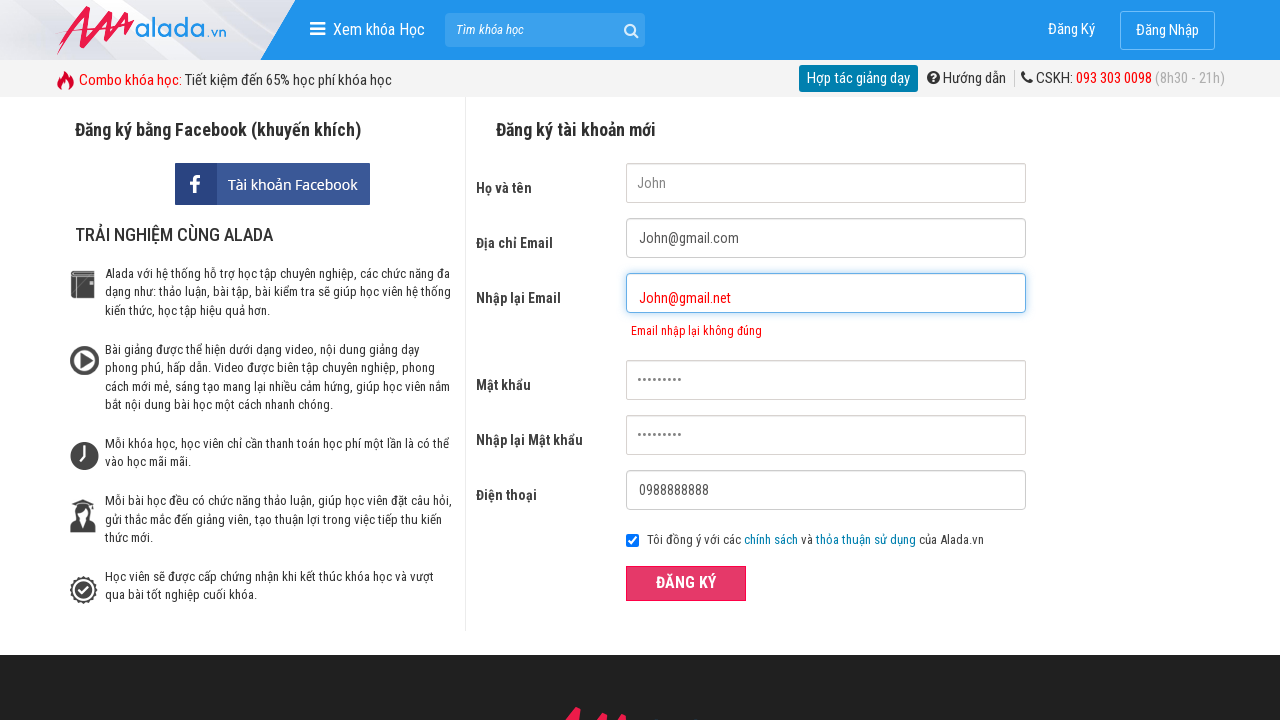